Tests alert dialog handling by leaving a search box empty, clicking the Find Details button, verifying the alert message says "Please enter some product name", accepting the alert, and then clicking the SignIn link.

Starting URL: https://lkmdemoaut.accenture.com/TestMeApp/fetchcat.htm

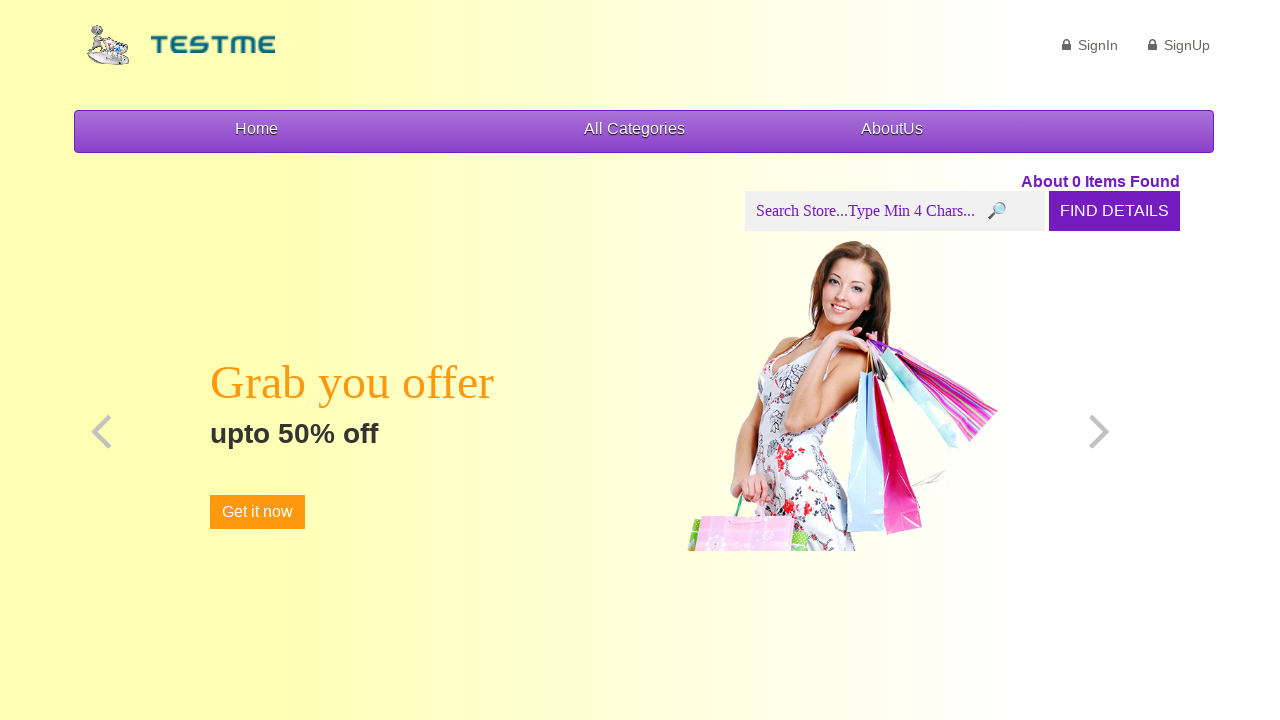

Clicked FIND DETAILS button with empty search box at (1114, 211) on input[type='submit'][value='FIND DETAILS']
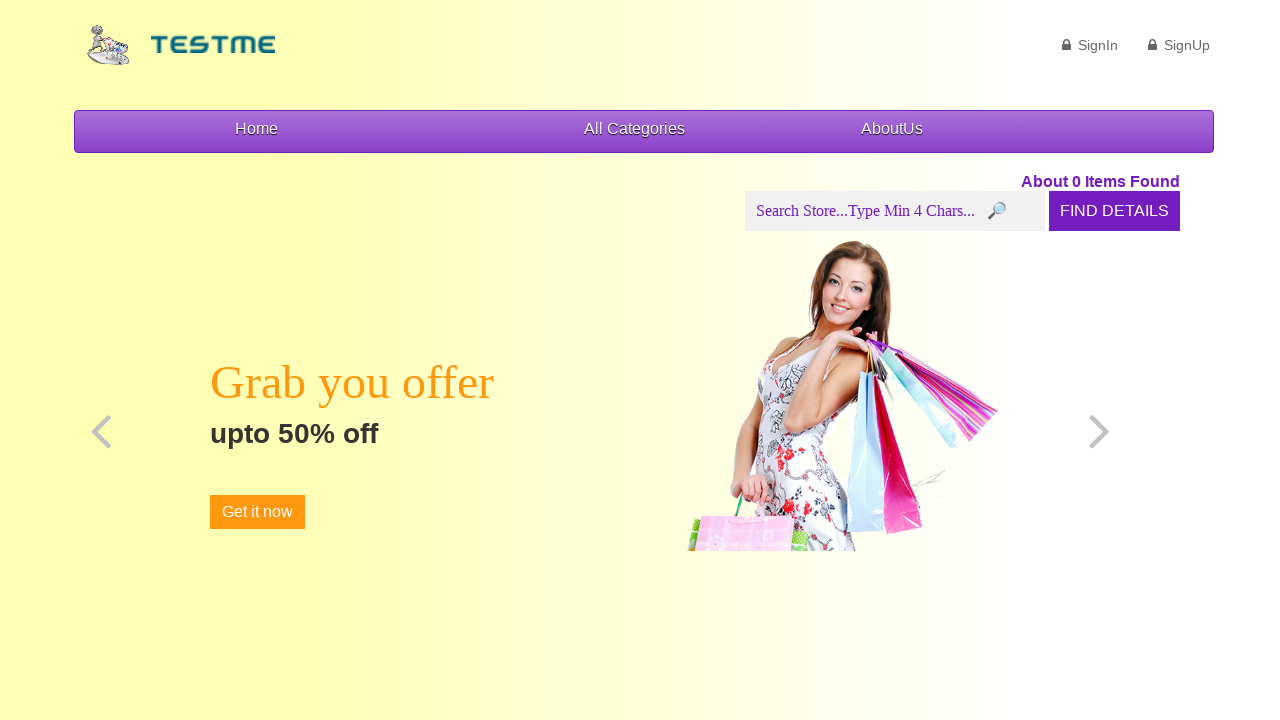

Set up initial dialog handler
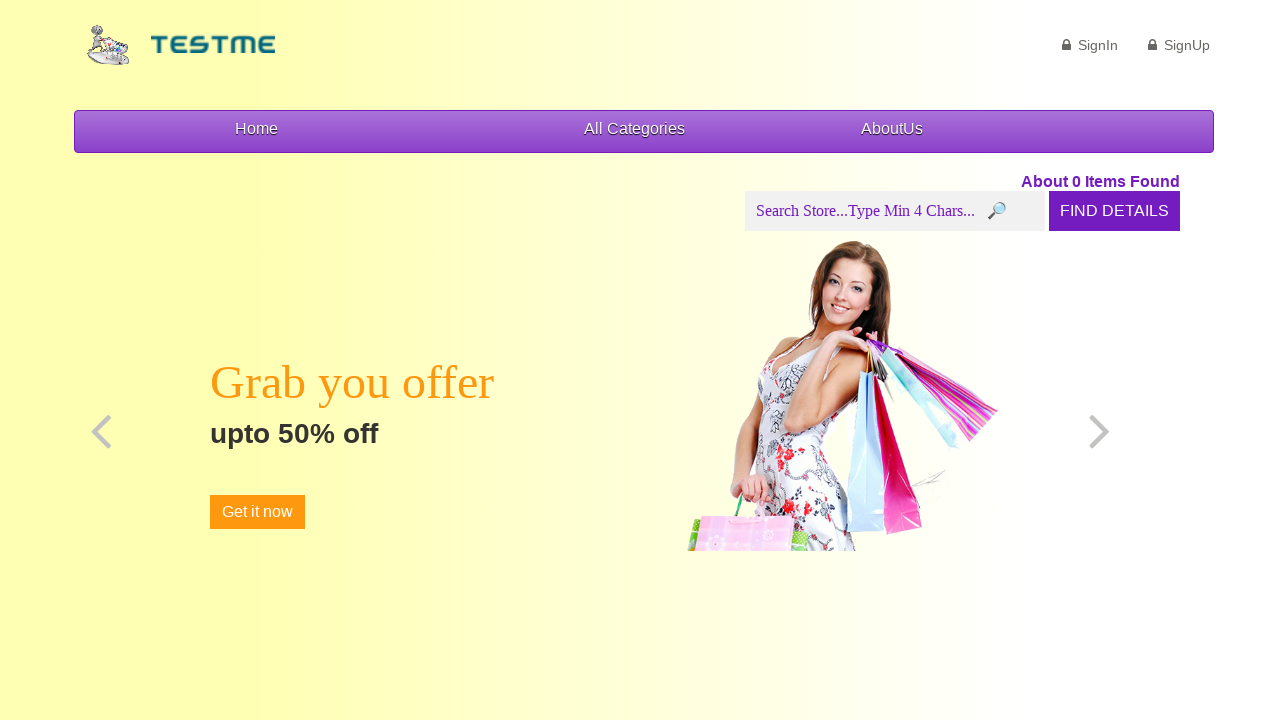

Configured dialog handler to verify alert message 'Please enter some product name'
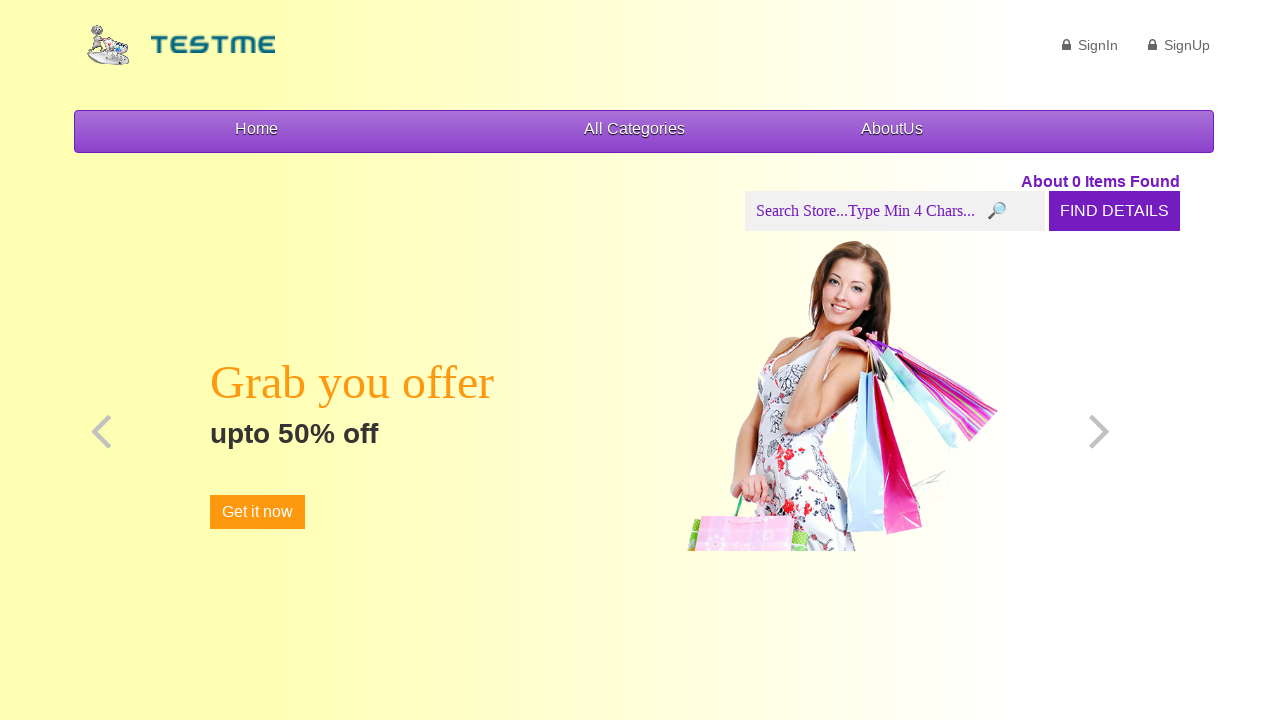

Clicked FIND DETAILS button to trigger alert dialog at (1114, 211) on input[type='submit'][value='FIND DETAILS']
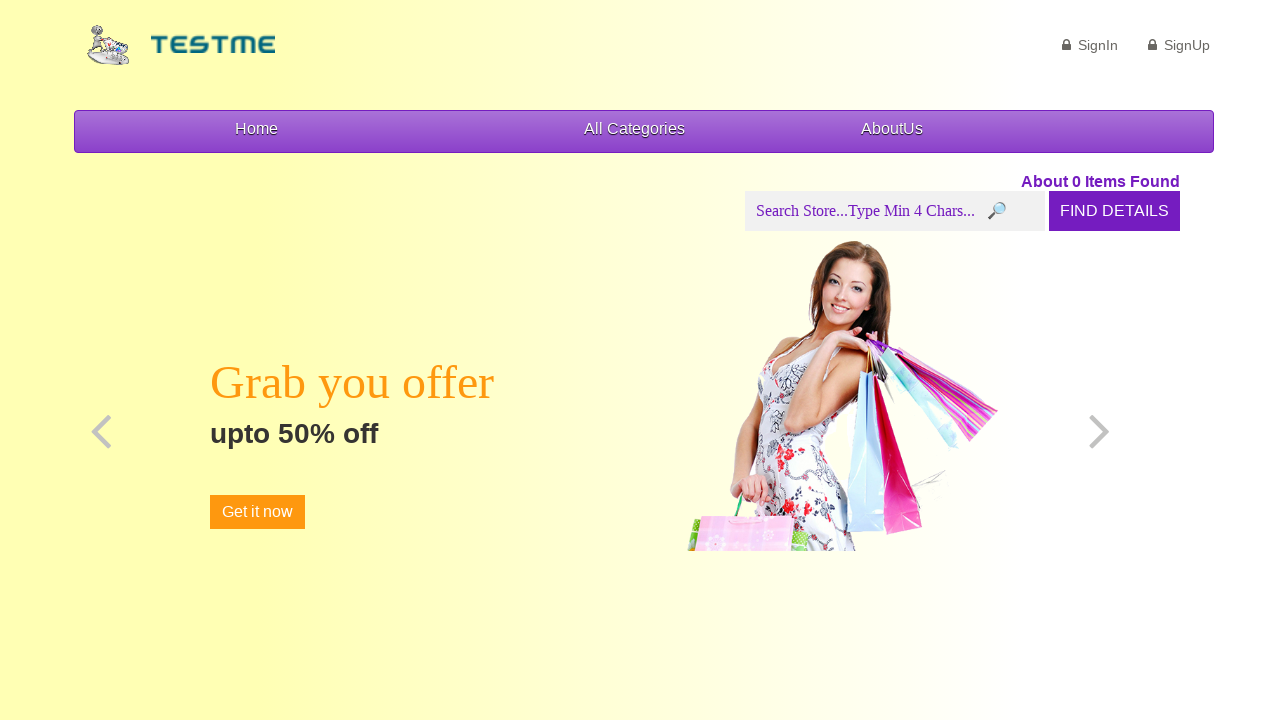

Waited for alert to be processed
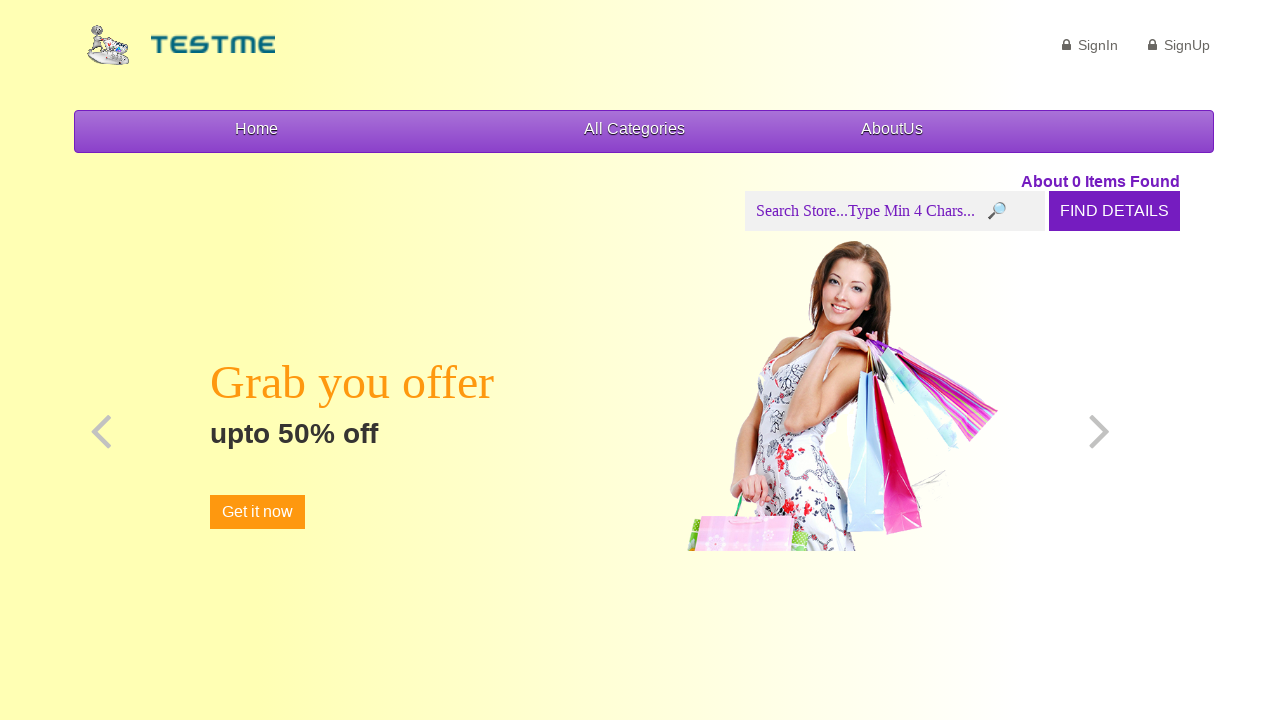

Clicked SignIn link to navigate to login page at (1090, 45) on text=SignIn
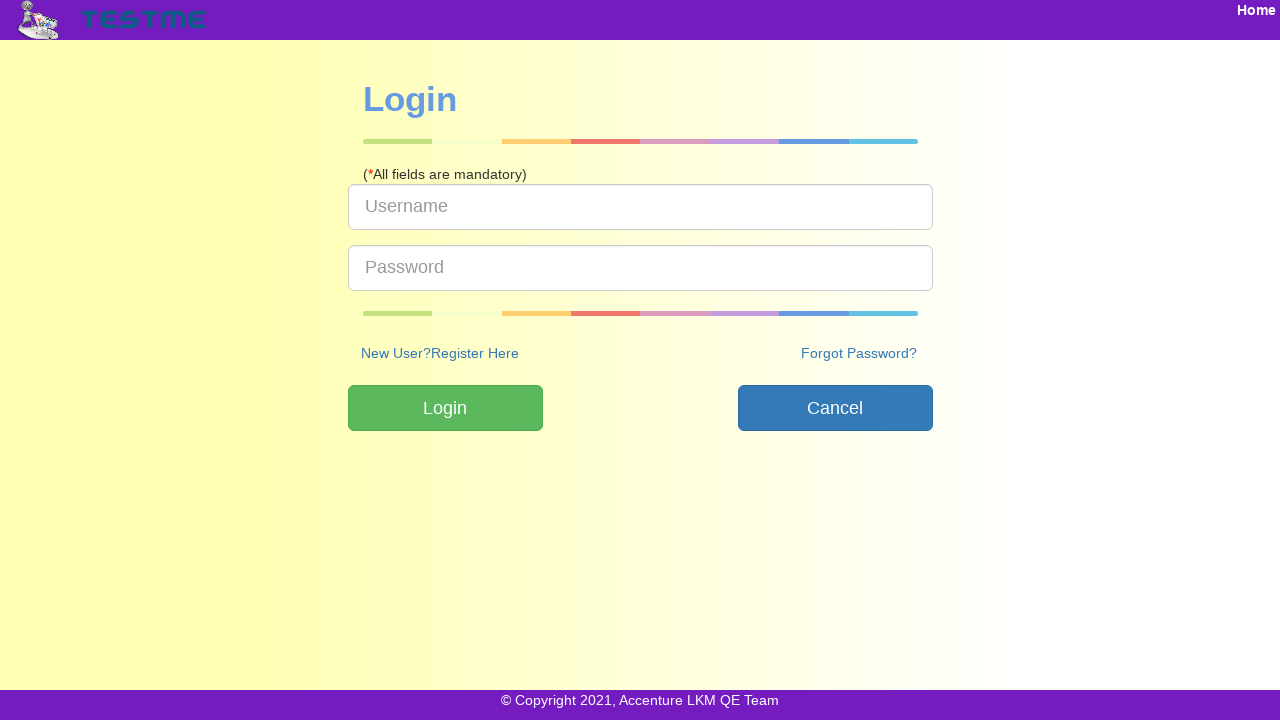

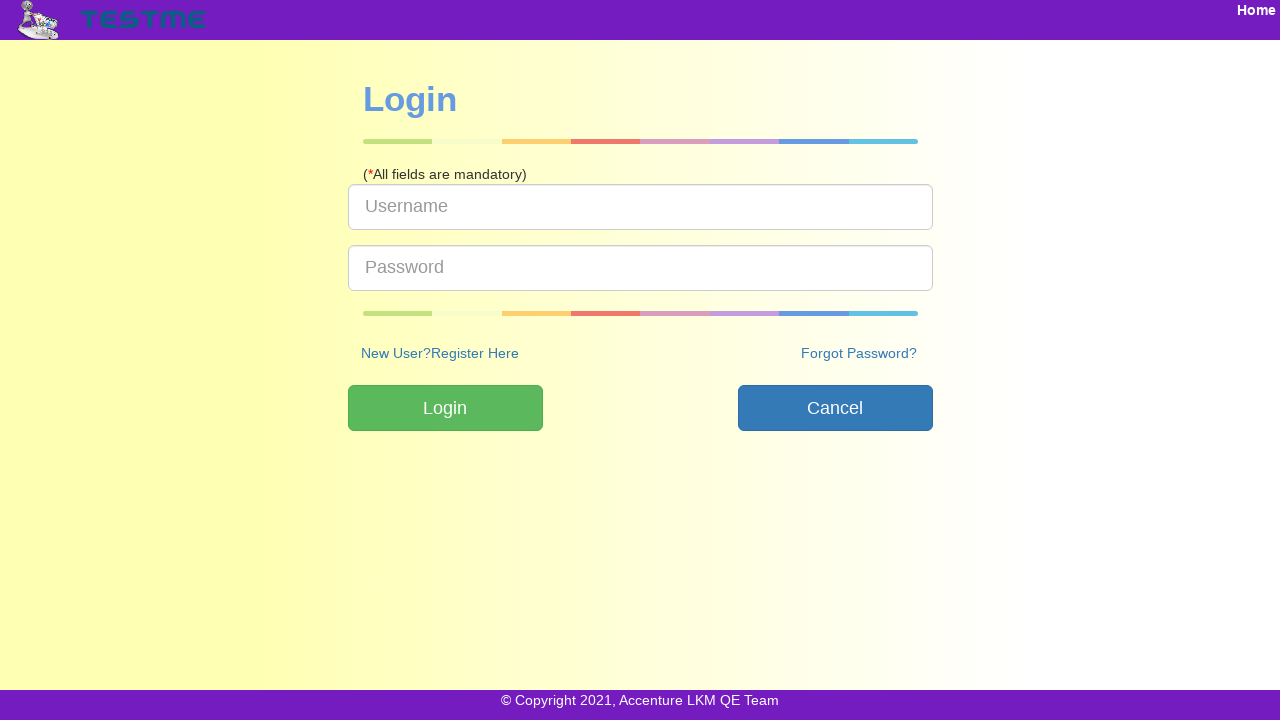